Tests email validation by submitting an invalid email and verifying the error state is displayed with red border

Starting URL: https://demoqa.com/text-box

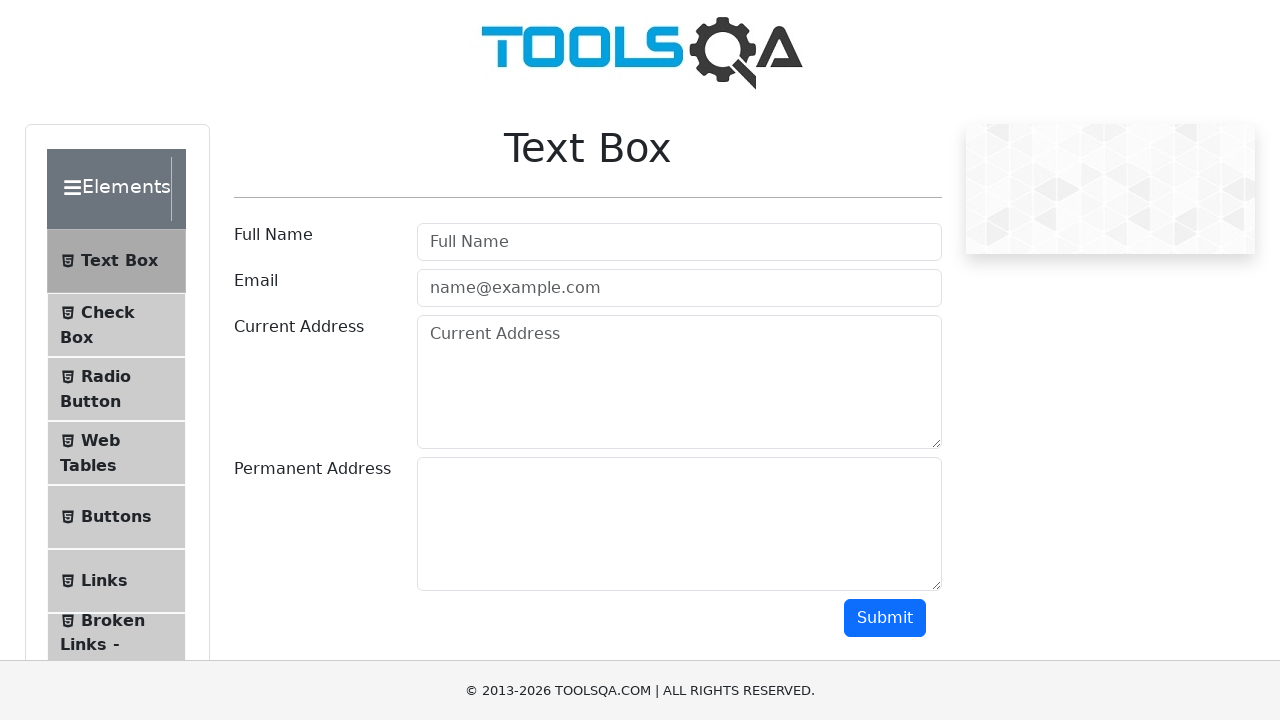

Filled email field with invalid email format 'InvalidEmail' on #userEmail
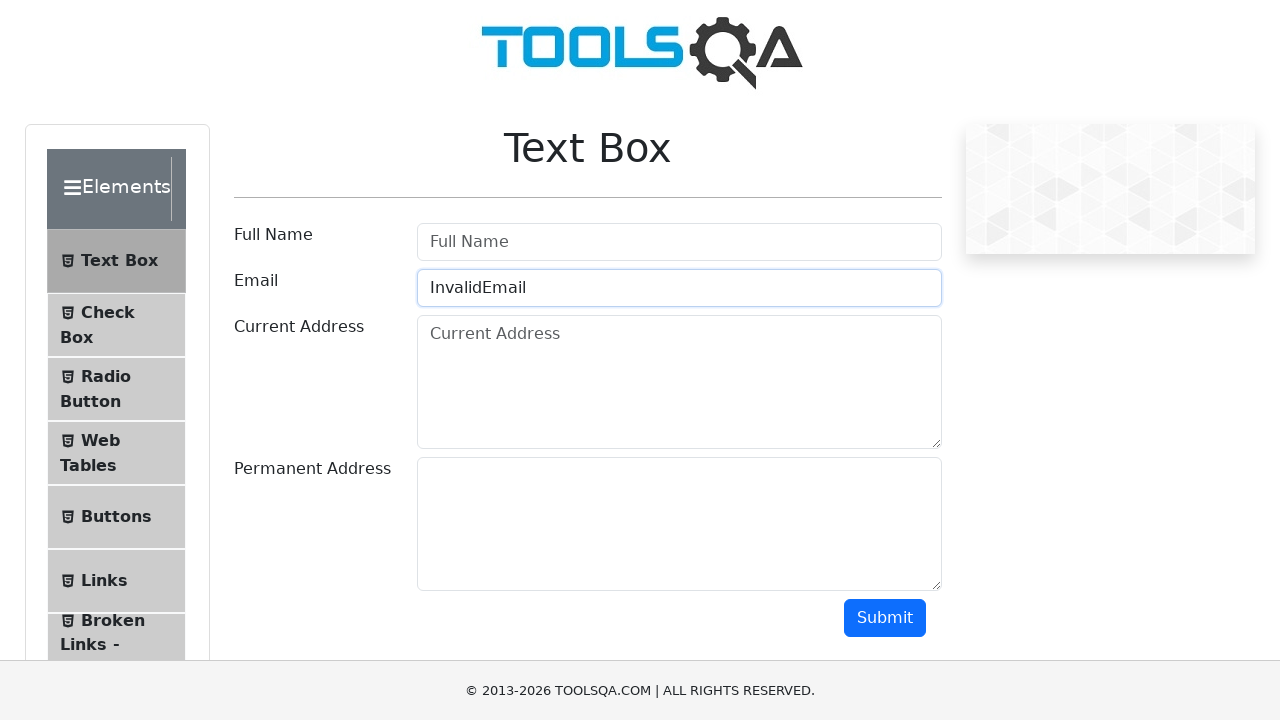

Clicked submit button to submit form at (885, 618) on #submit
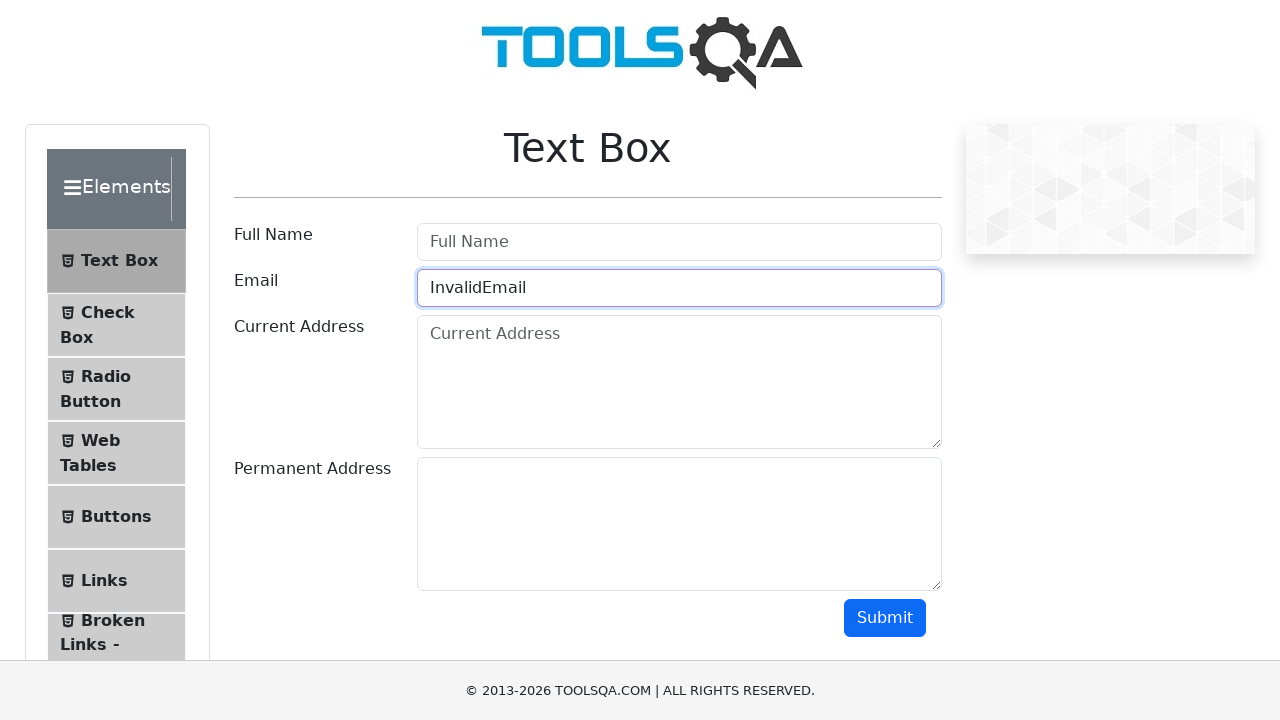

Verified email field displays error state with red border
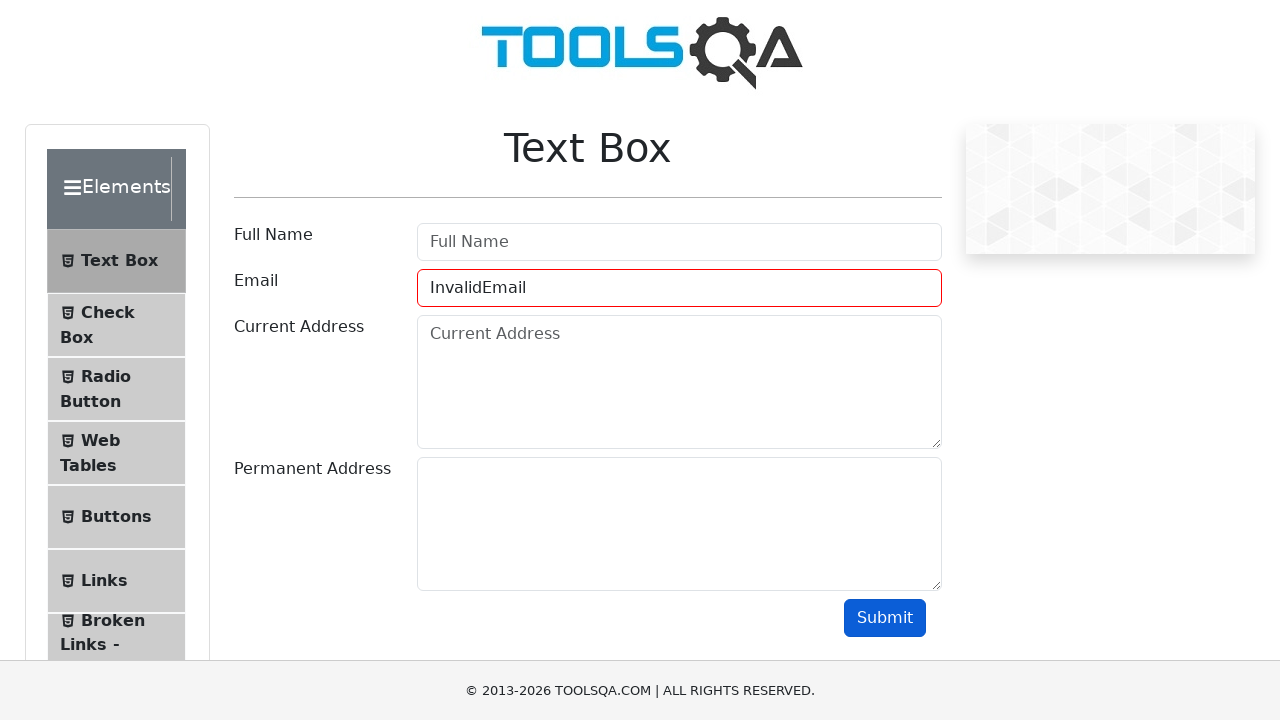

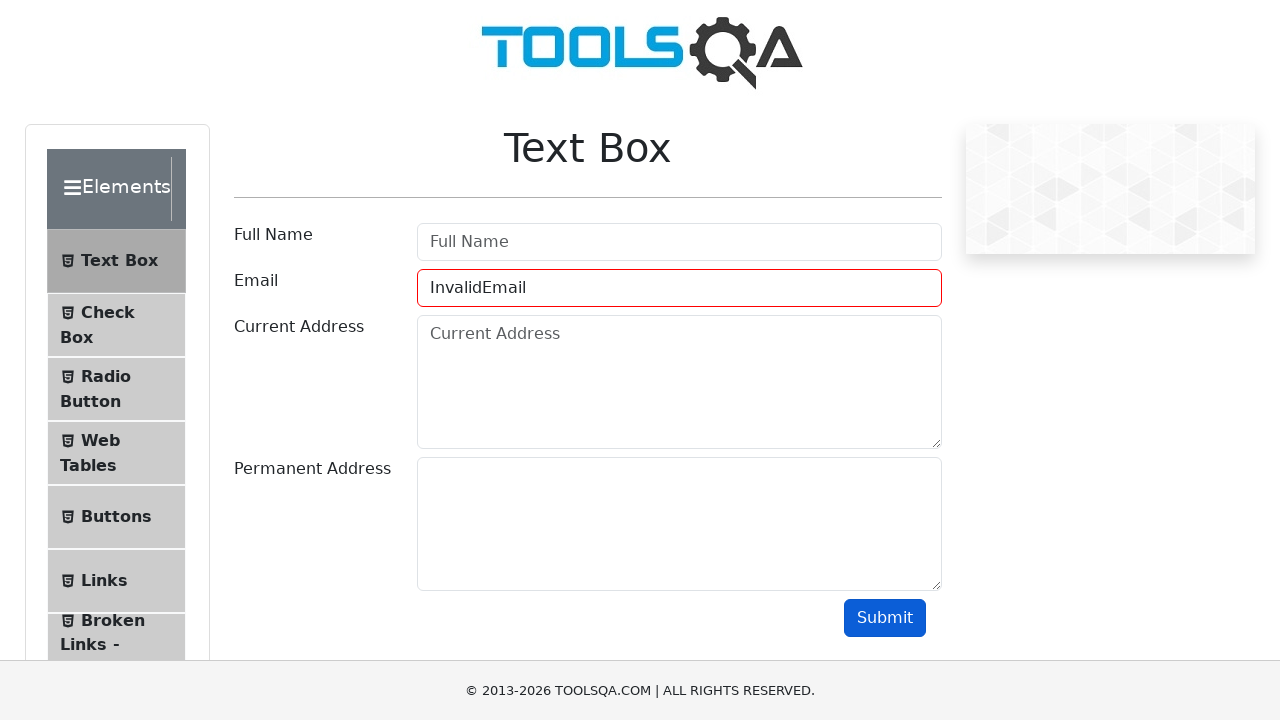